Tests various input field interactions on LeafGround practice page including clearing fields, typing text, checking disabled state, and reading attribute values

Starting URL: https://leafground.com/input.xhtml

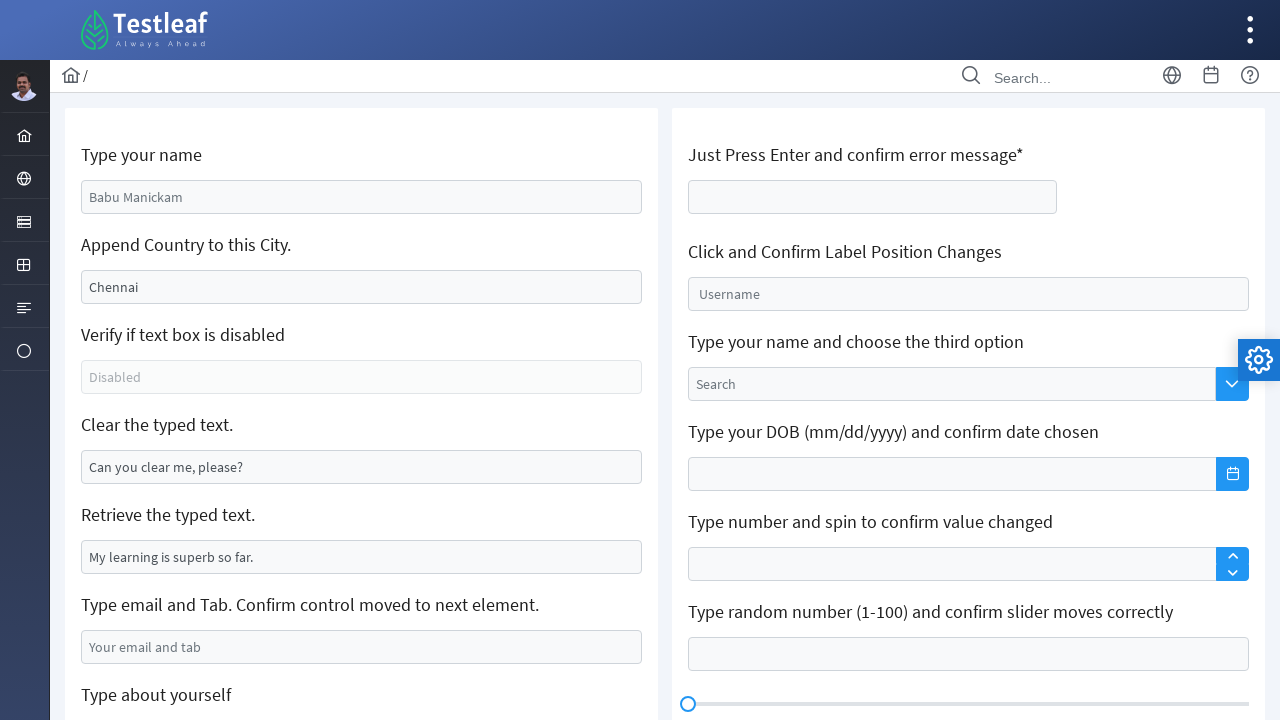

Cleared input field with placeholder 'Babu Manickam' and typed 'Test' on input[placeholder='Babu Manickam']
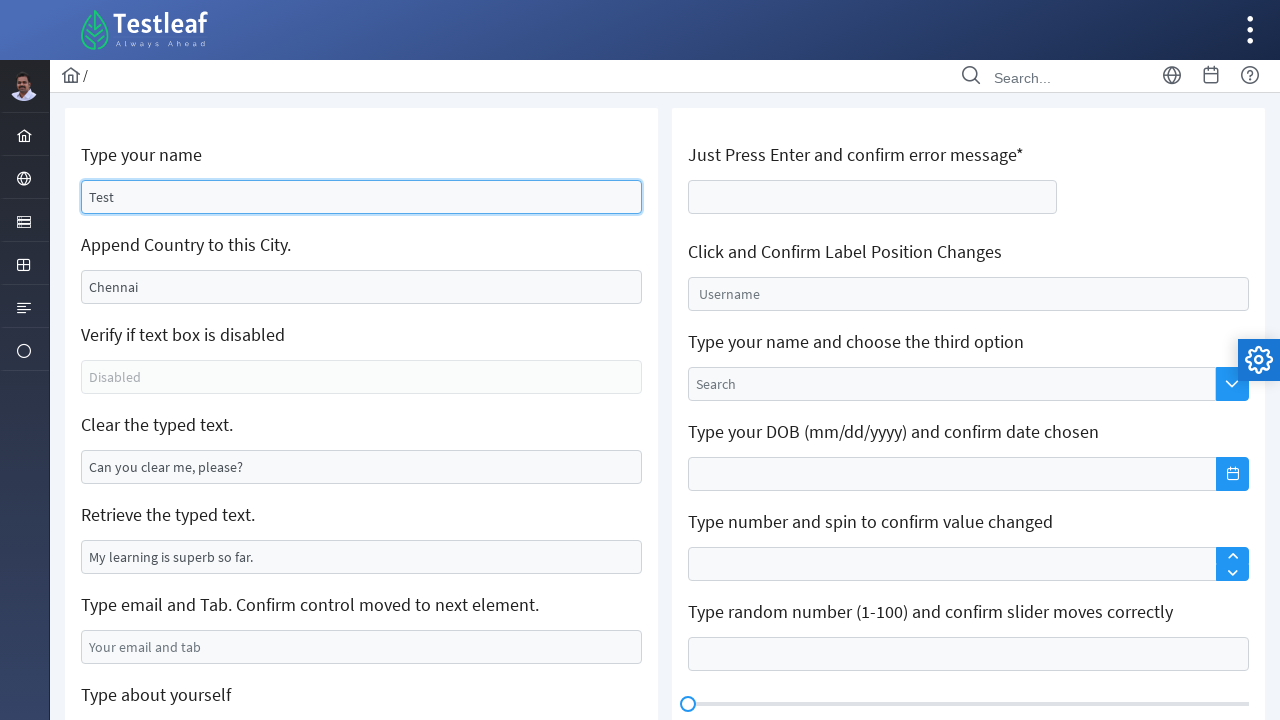

Filled input field with value 'Chennai' and appended 'India' on input[value='Chennai']
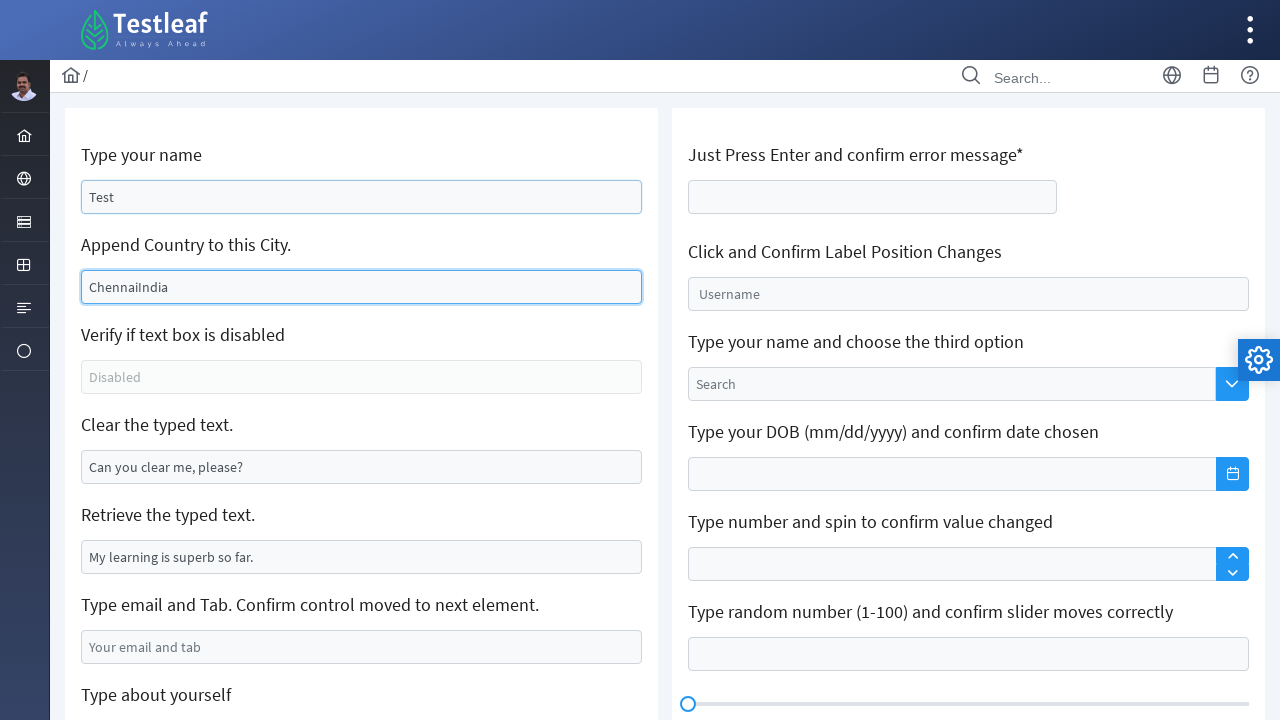

Verified disabled input field exists
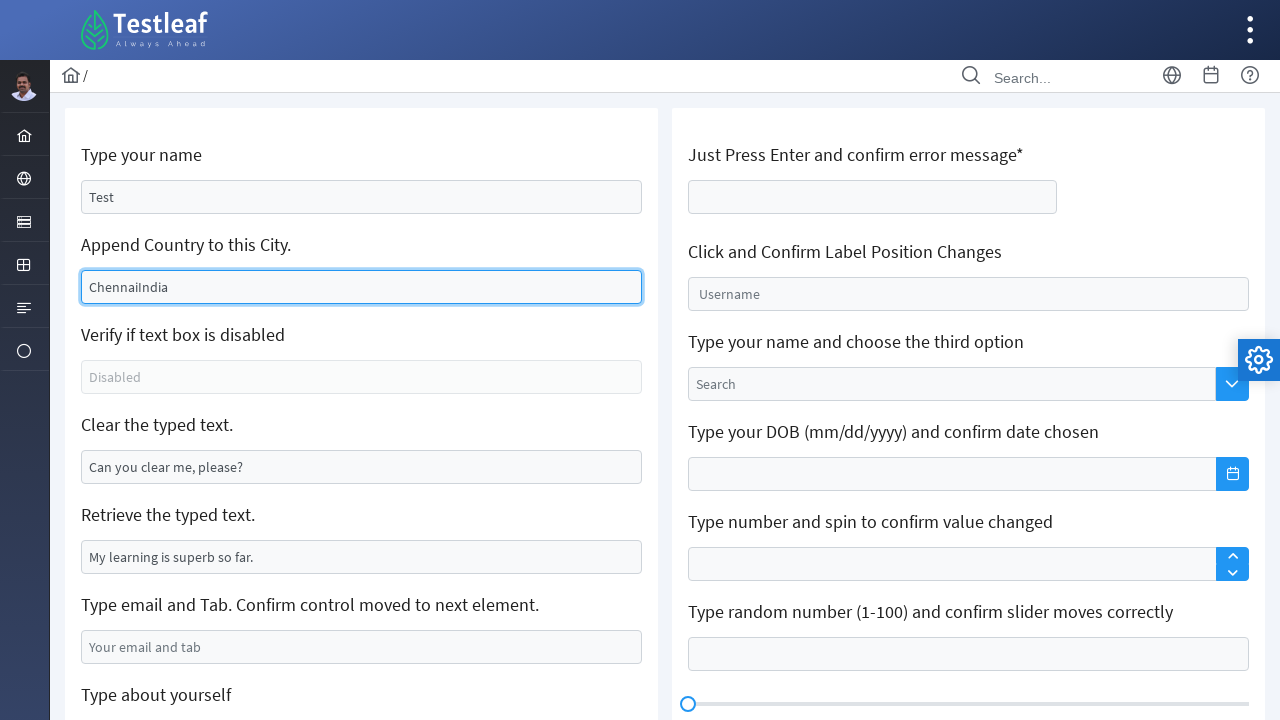

Cleared input field with value 'Can you clear me, please?' on input[value='Can you clear me, please?']
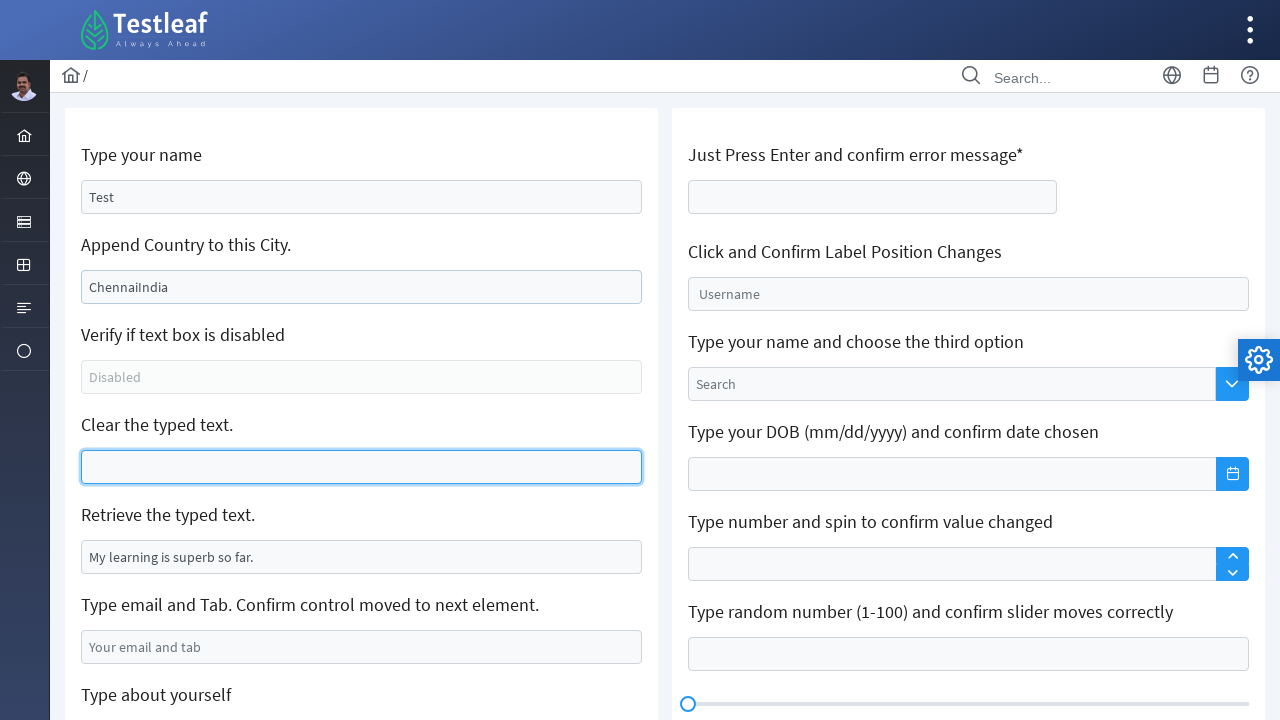

Verified input field with value 'My learning is superb so far.' exists
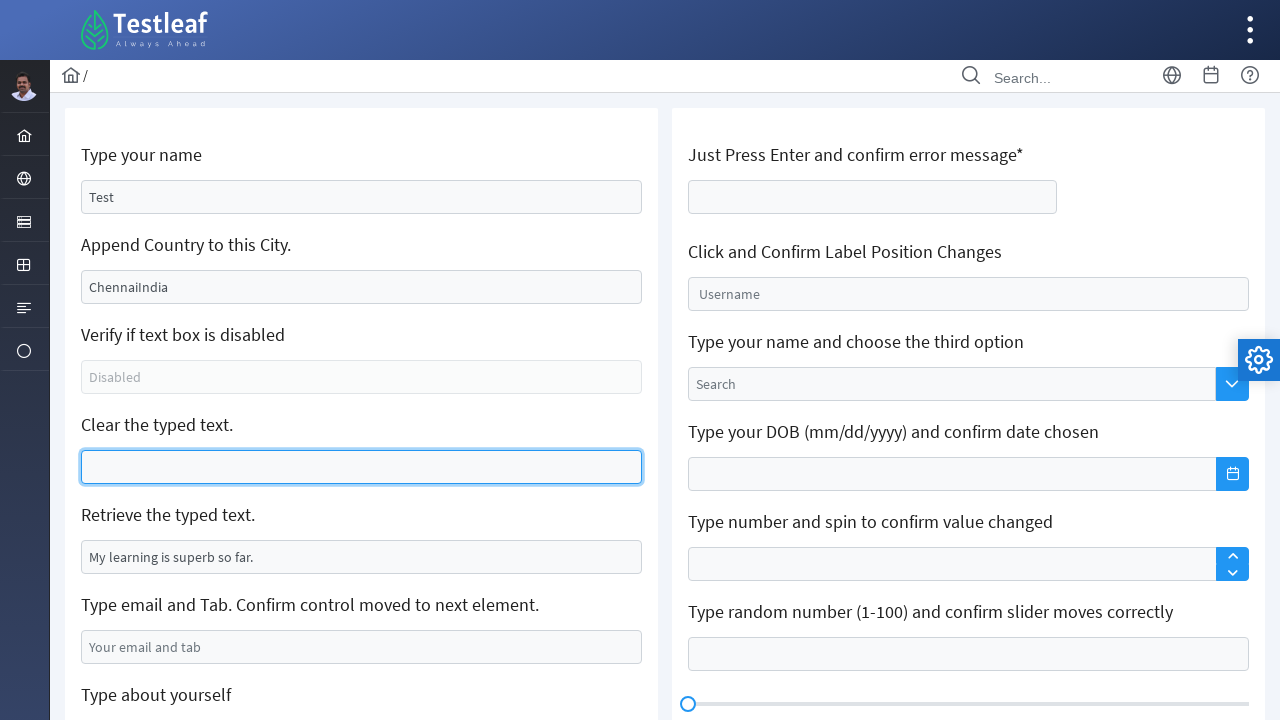

Filled email input field with 'testuser87@example.com' on input[placeholder='Your email and tab']
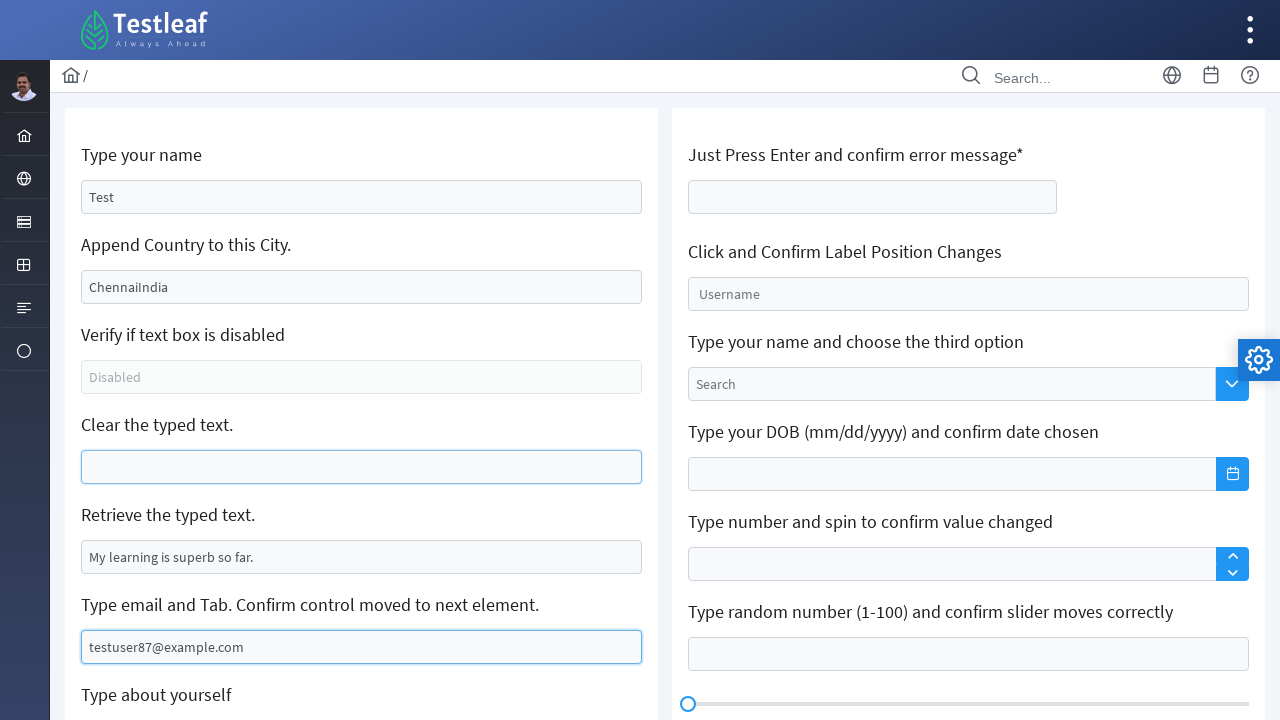

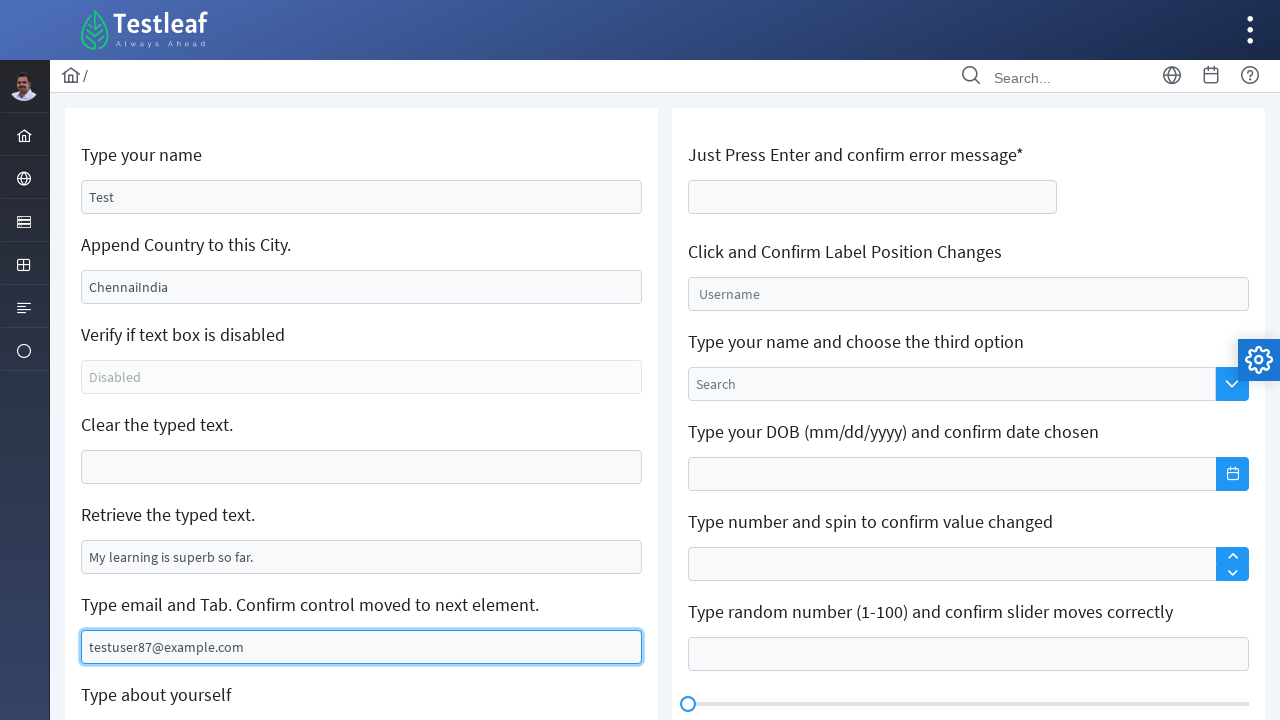